Tests navigation to the anime page by clicking the menu toggle and then the anime link, verifying the URL changes to contain /animes.

Starting URL: https://shikimori.one

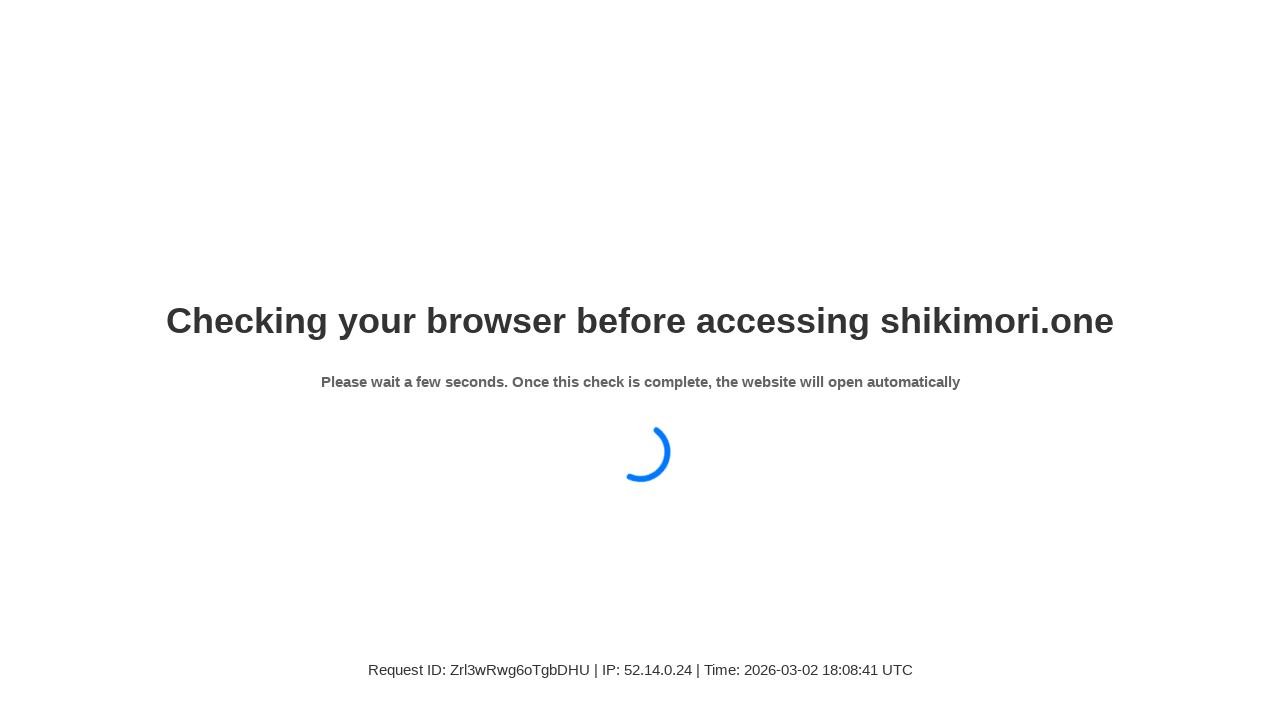

Menu toggle element became visible
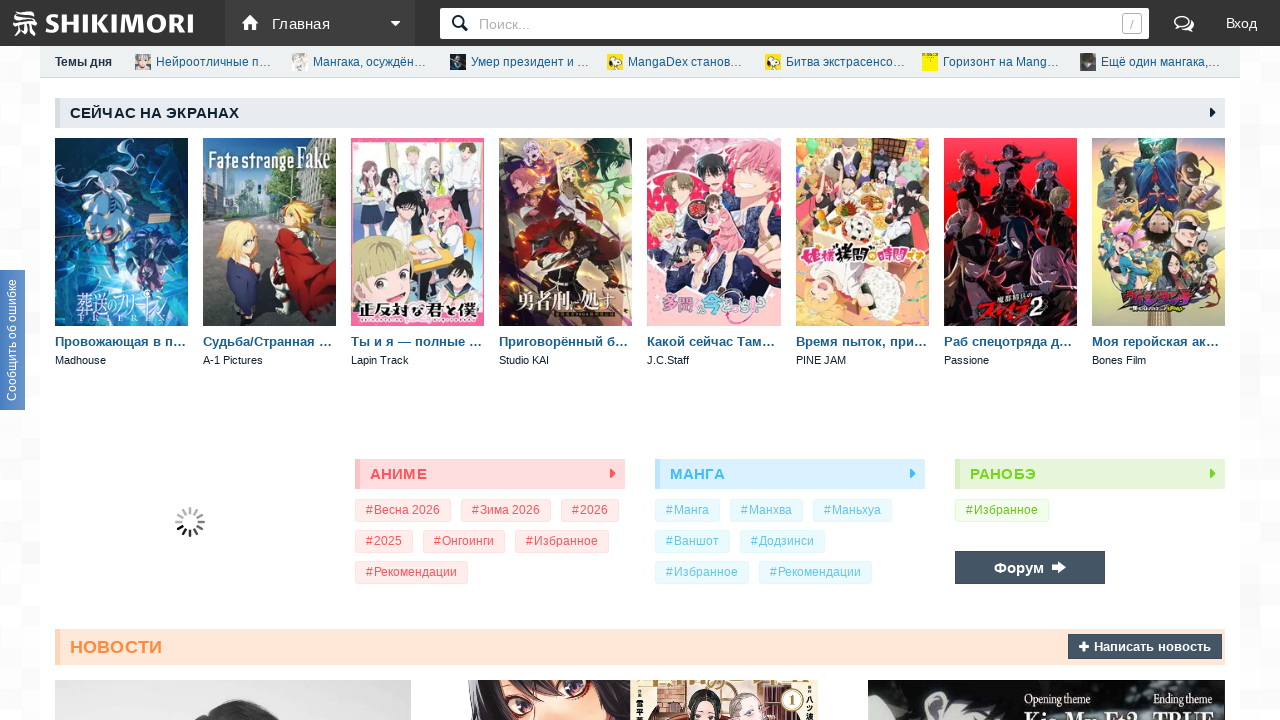

Clicked menu toggle to open navigation menu at (320, 23) on #dashboards_show > header > div.menu-logo > div > span.submenu-triangle.icon-hom
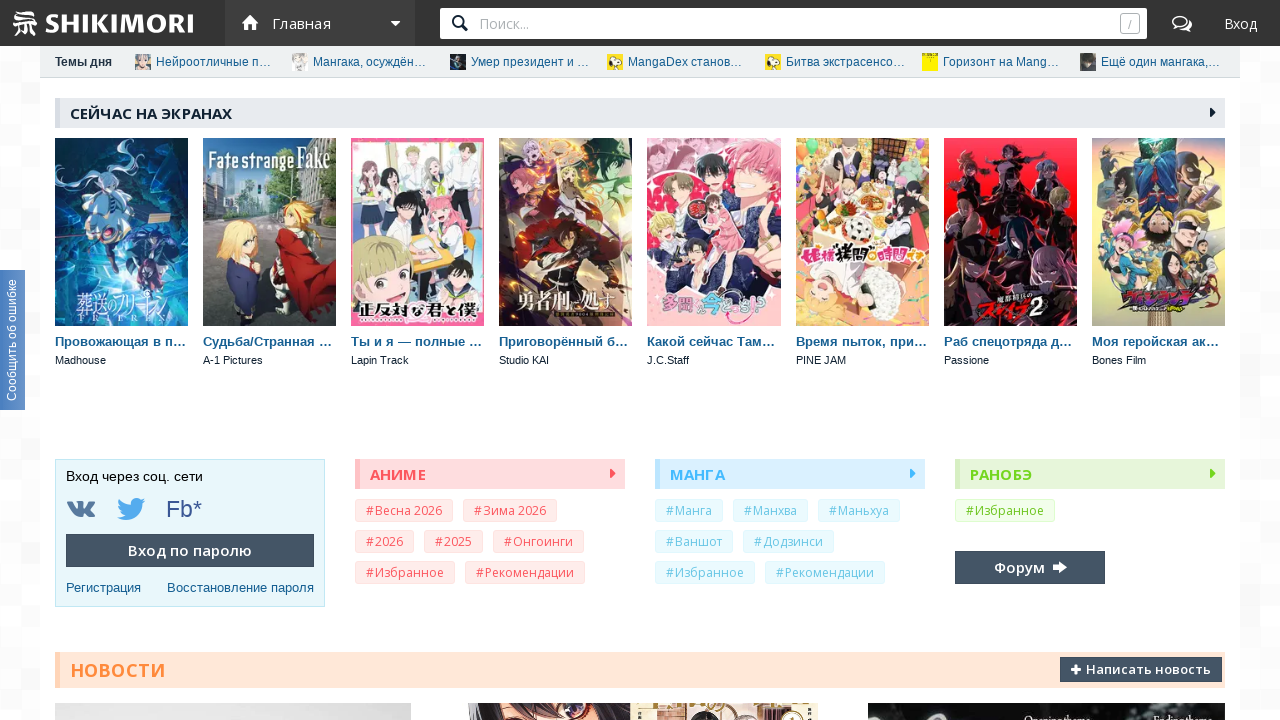

Clicked anime link using JavaScript evaluation
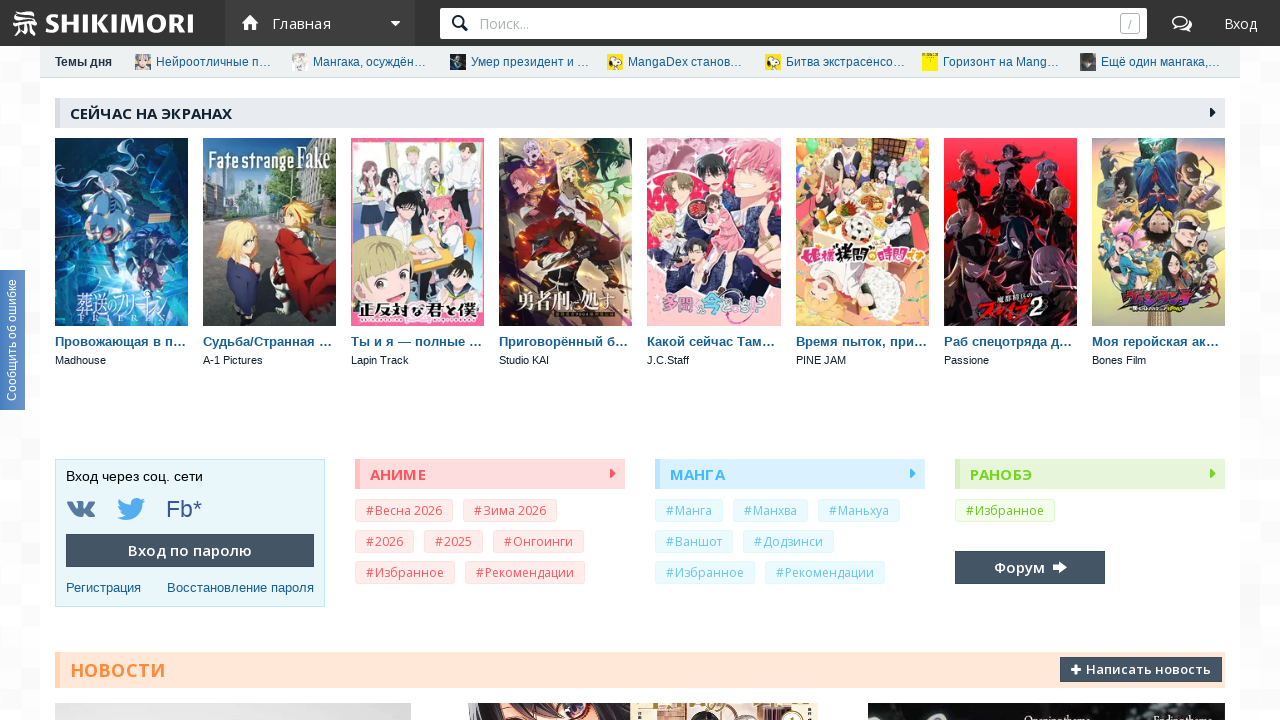

Navigation to anime page completed, URL contains /animes
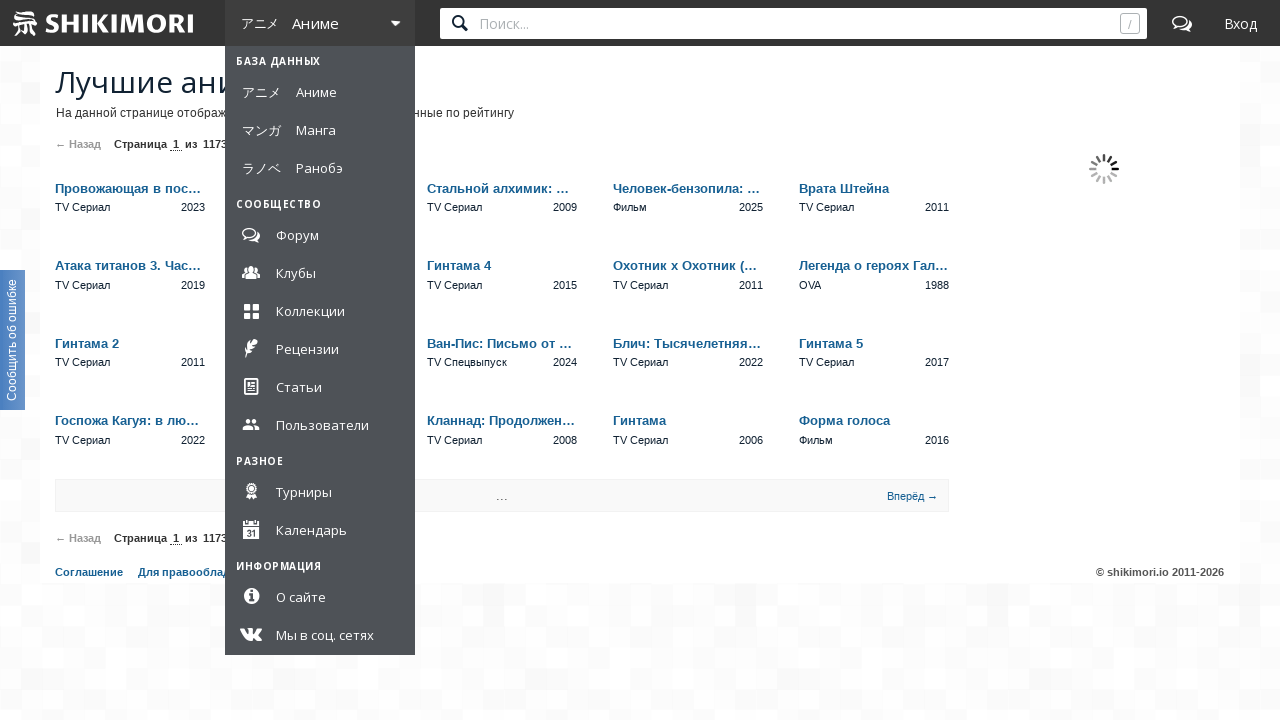

Verified that current URL contains /animes
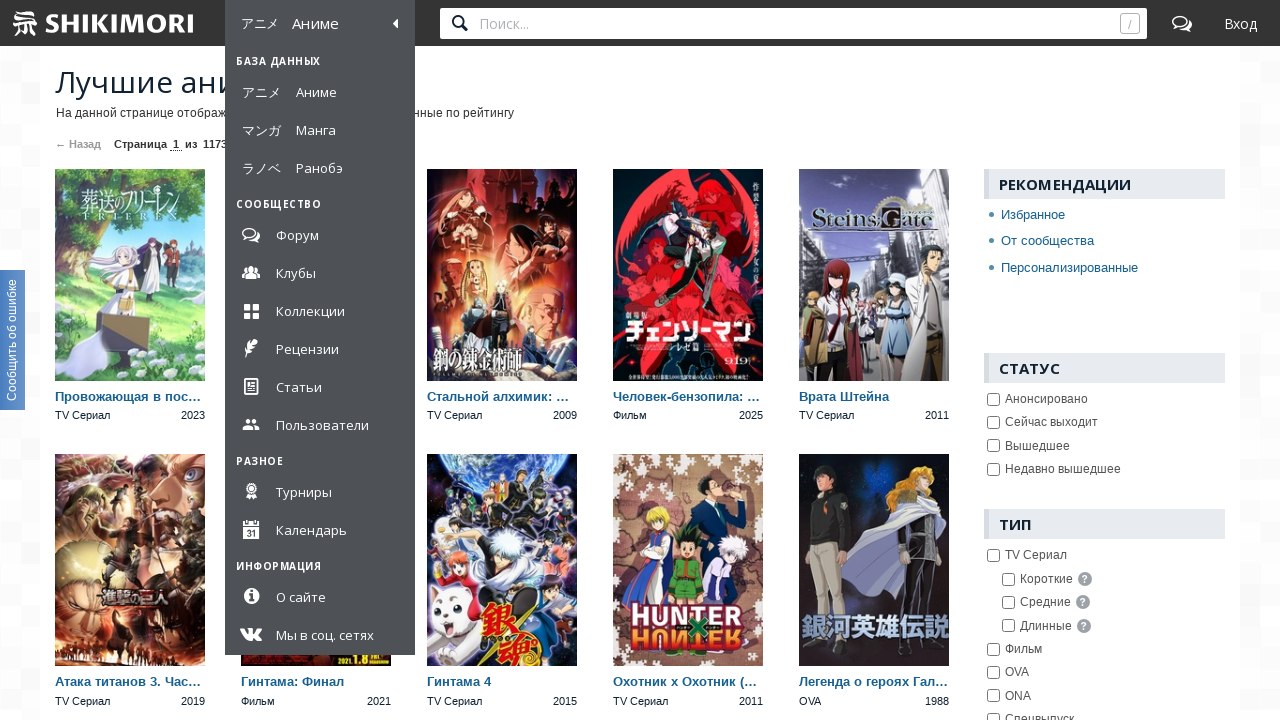

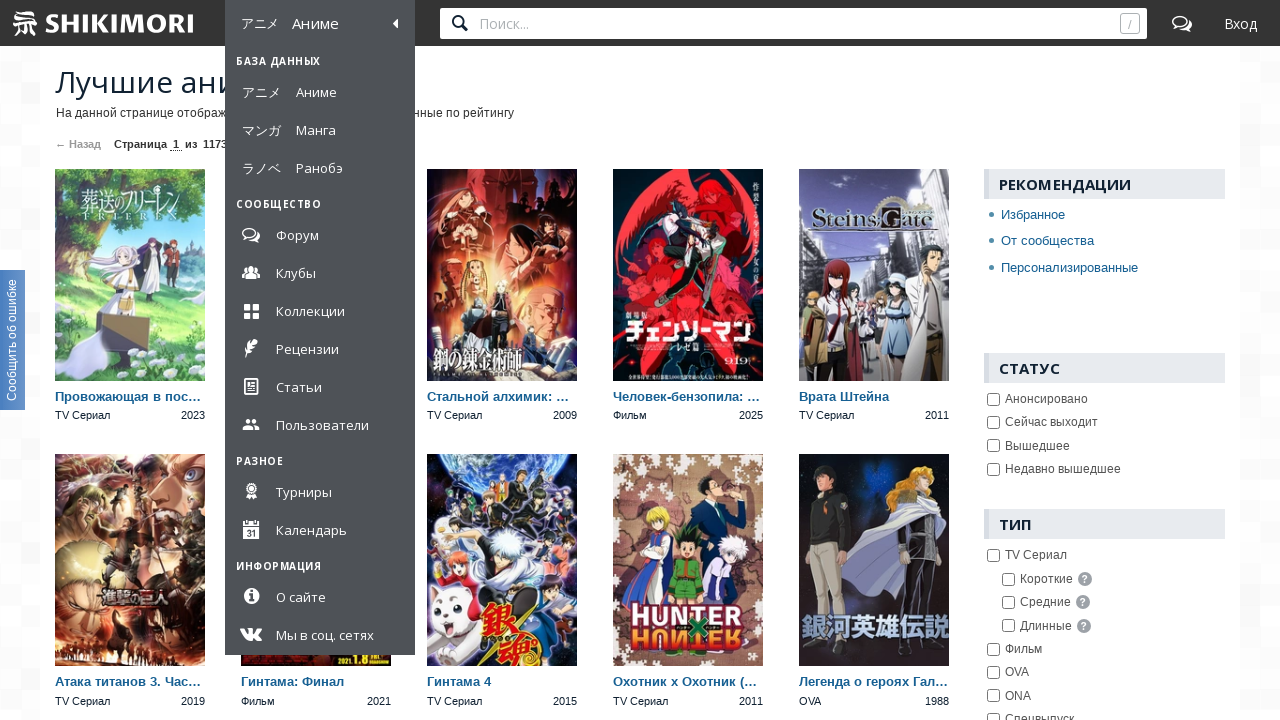